Tests window switching functionality by opening popup windows, iterating through all window handles, and extracting text from a specific popup window with a matching title

Starting URL: http://omayo.blogspot.com/

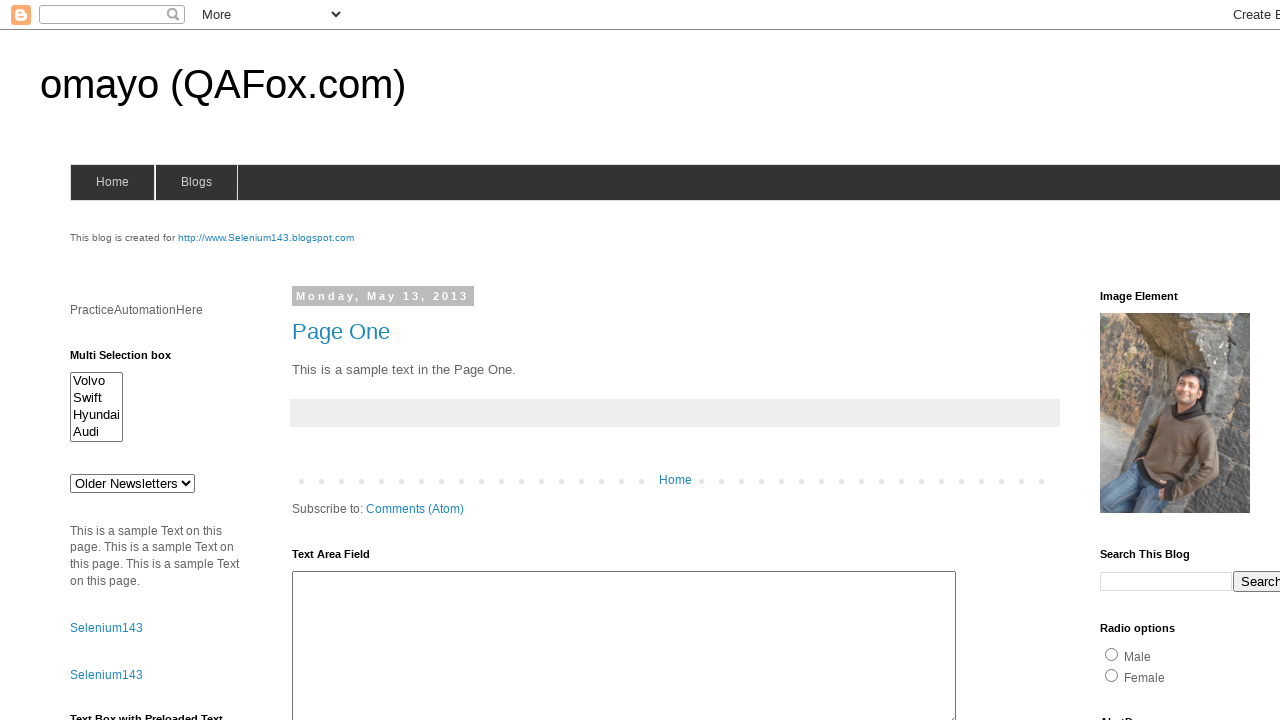

Clicked 'Open a popup window' link at (132, 360) on text=Open a popup window
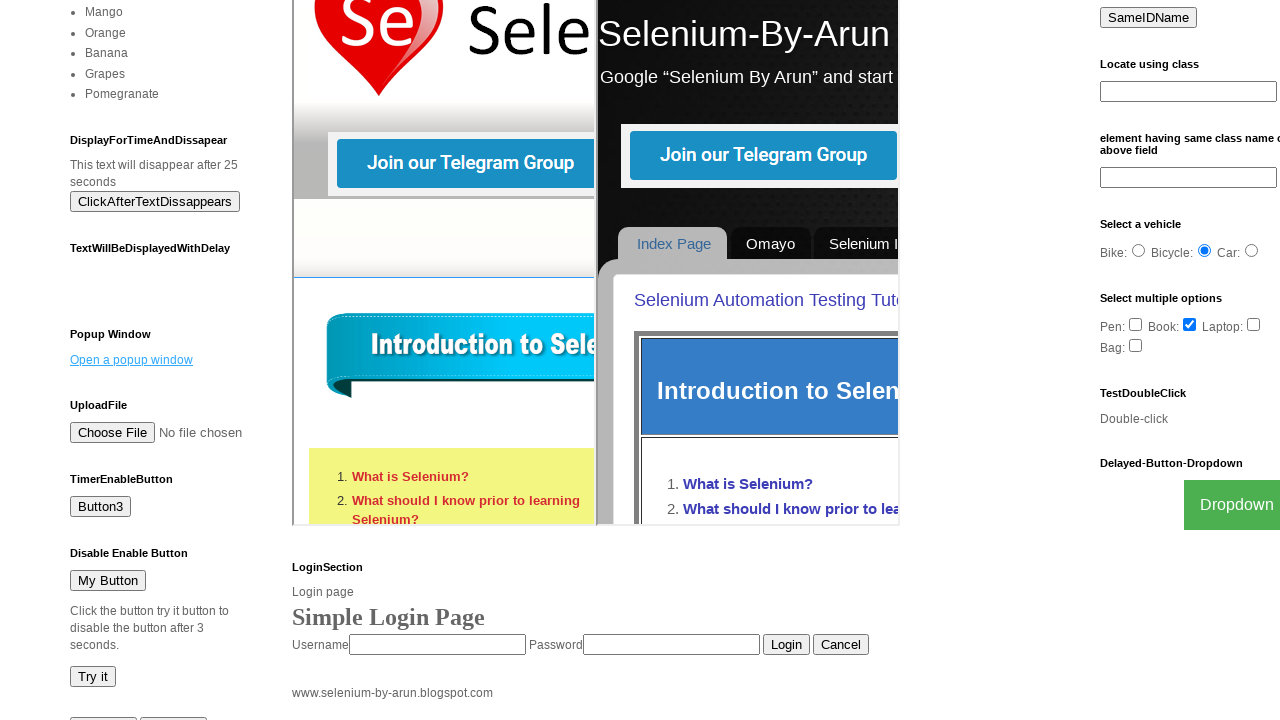

Popup window opened and captured
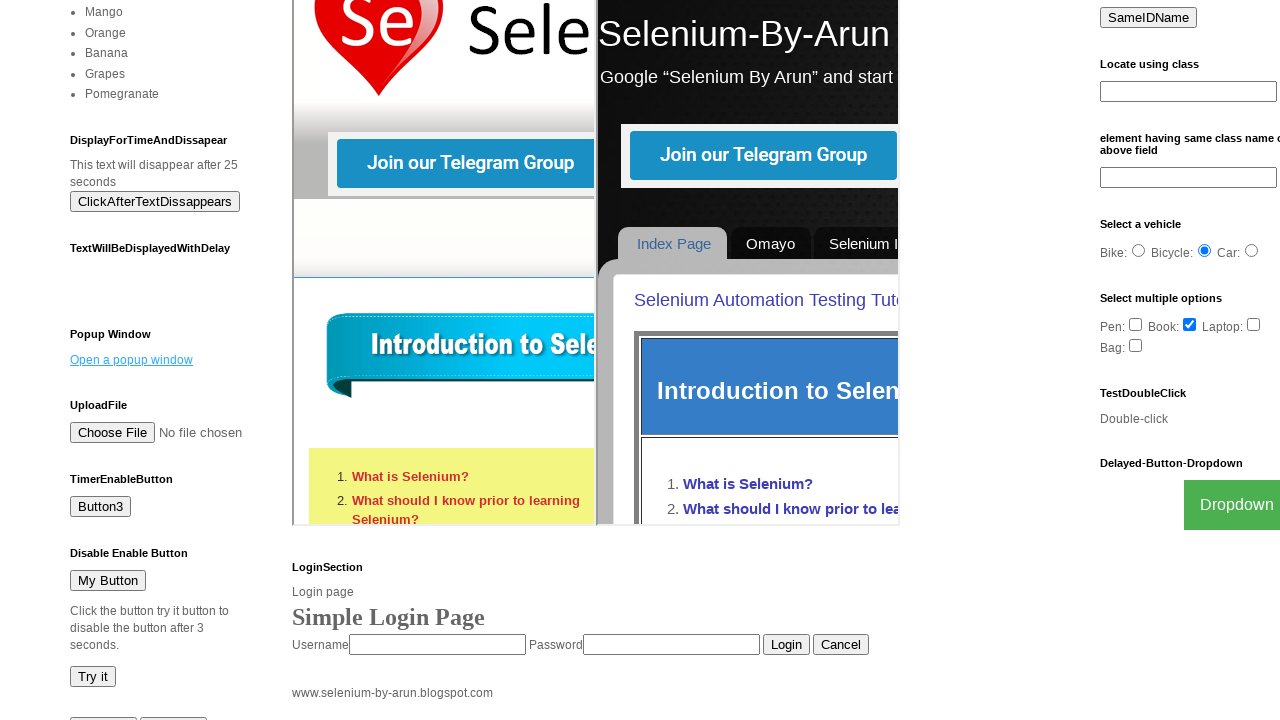

Clicked 'Blogger' link to open another popup at (753, 673) on text=Blogger
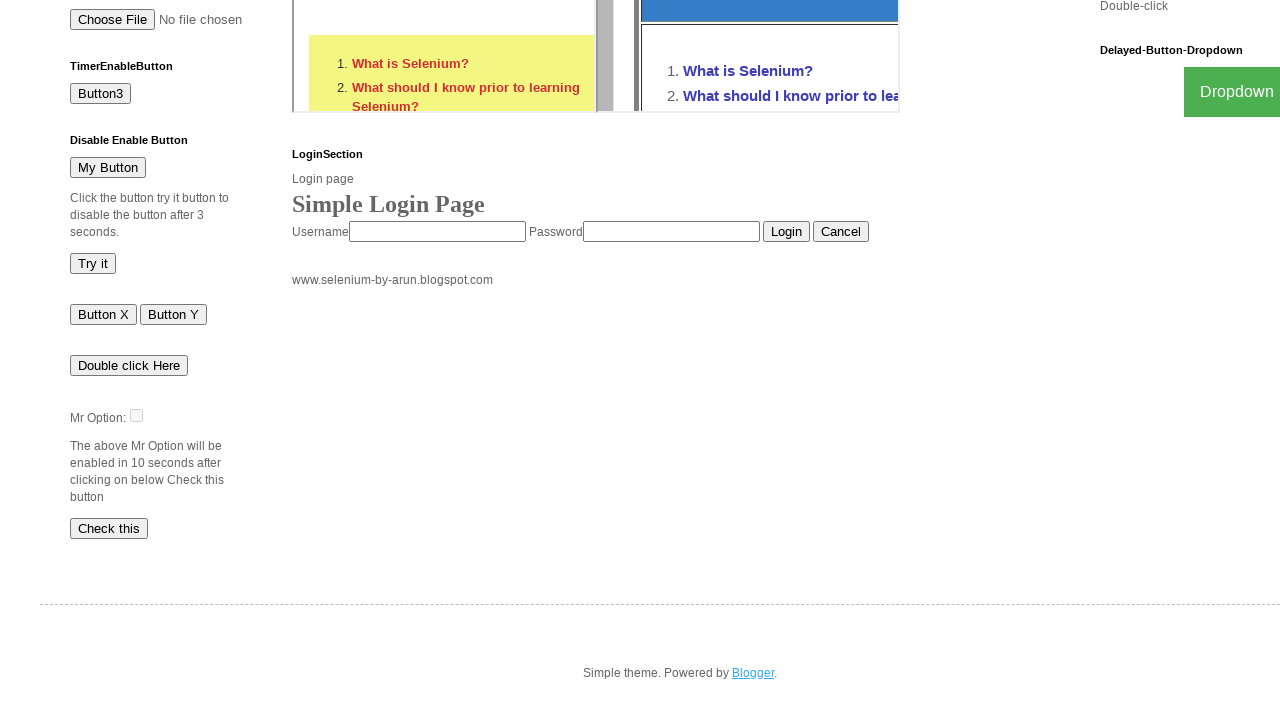

Second popup window opened and captured
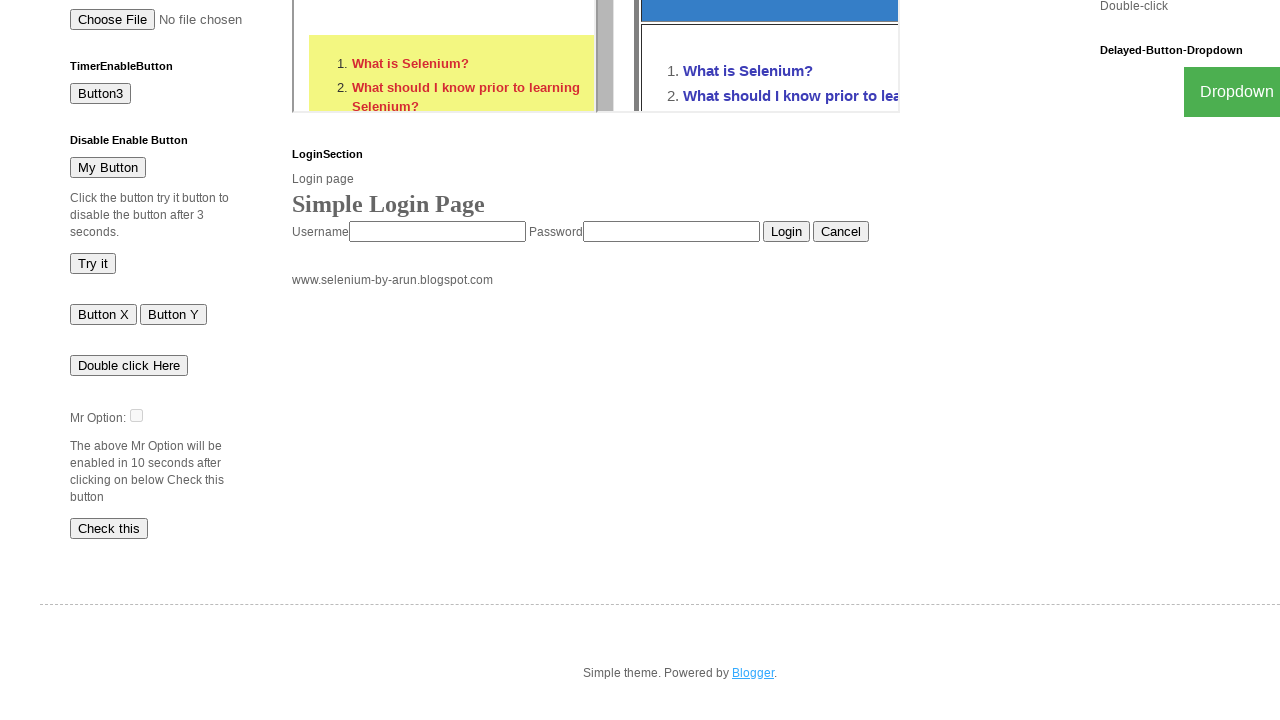

Waited for first popup to load
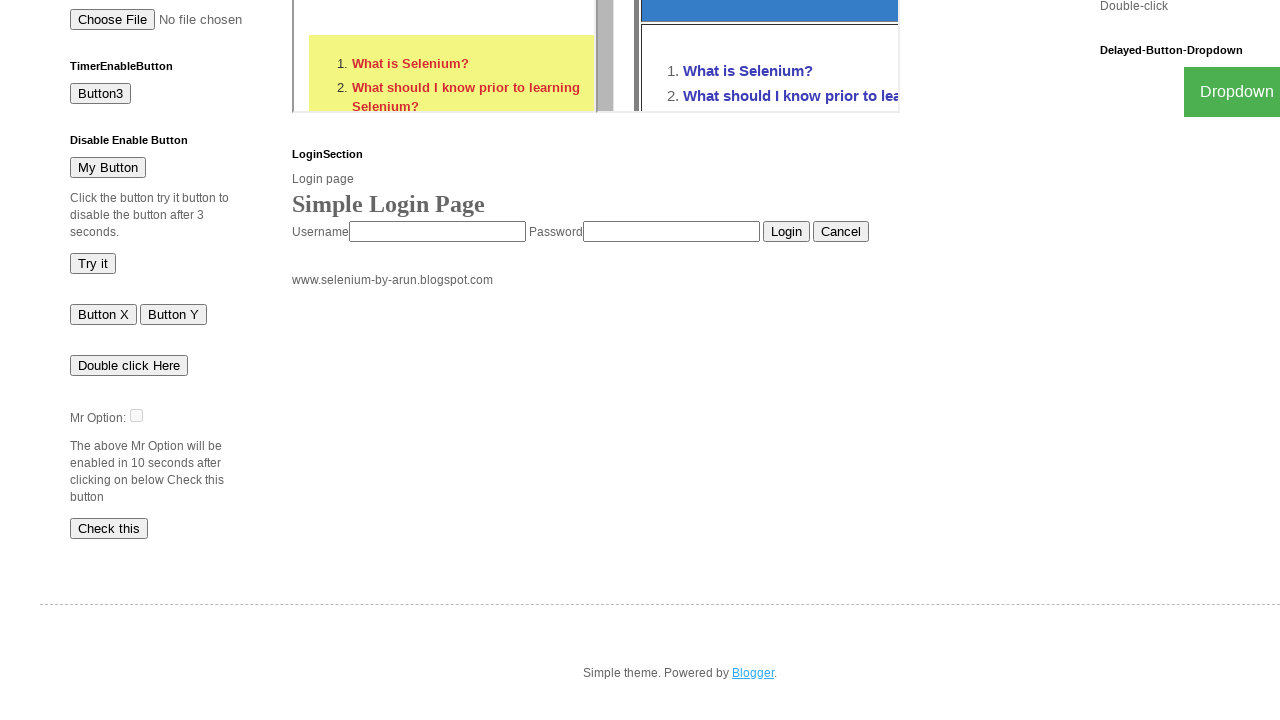

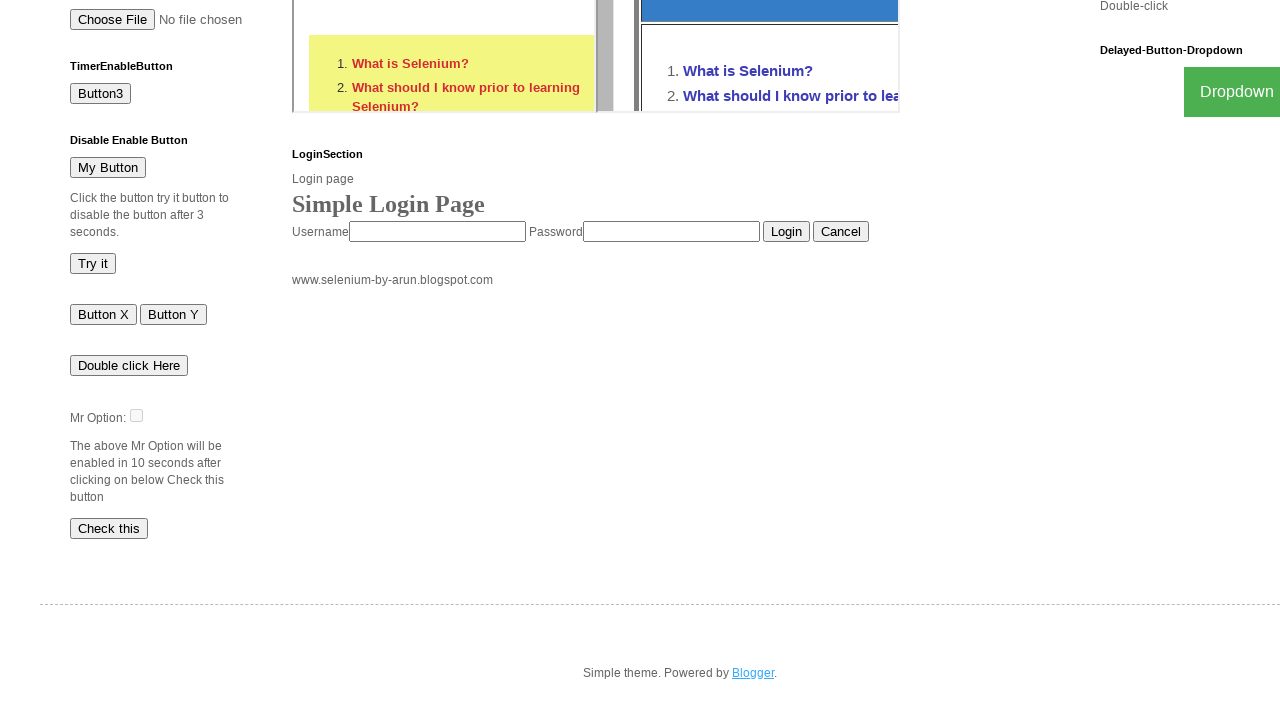